Navigates to a sitemap XML page, clicks a link to the main website, and resizes the browser window to mobile dimensions

Starting URL: https://www.getcalley.com/page-sitemap.xml

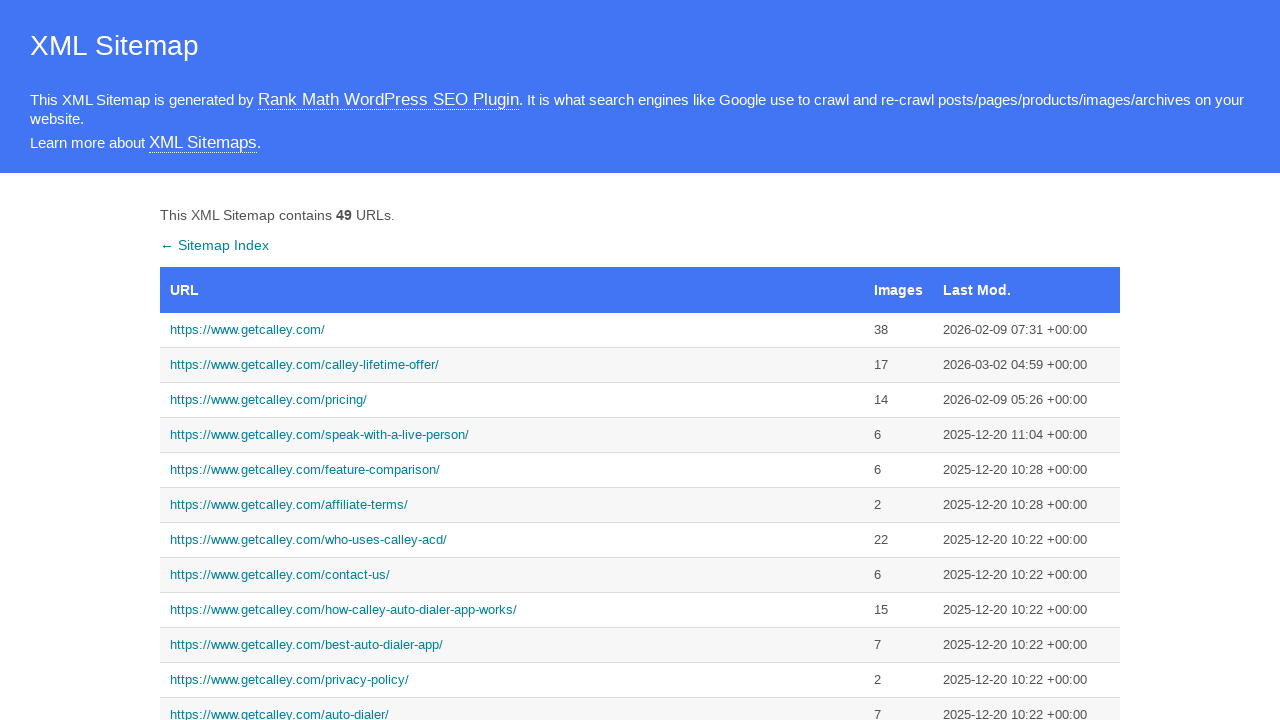

Navigated to sitemap XML page at https://www.getcalley.com/page-sitemap.xml
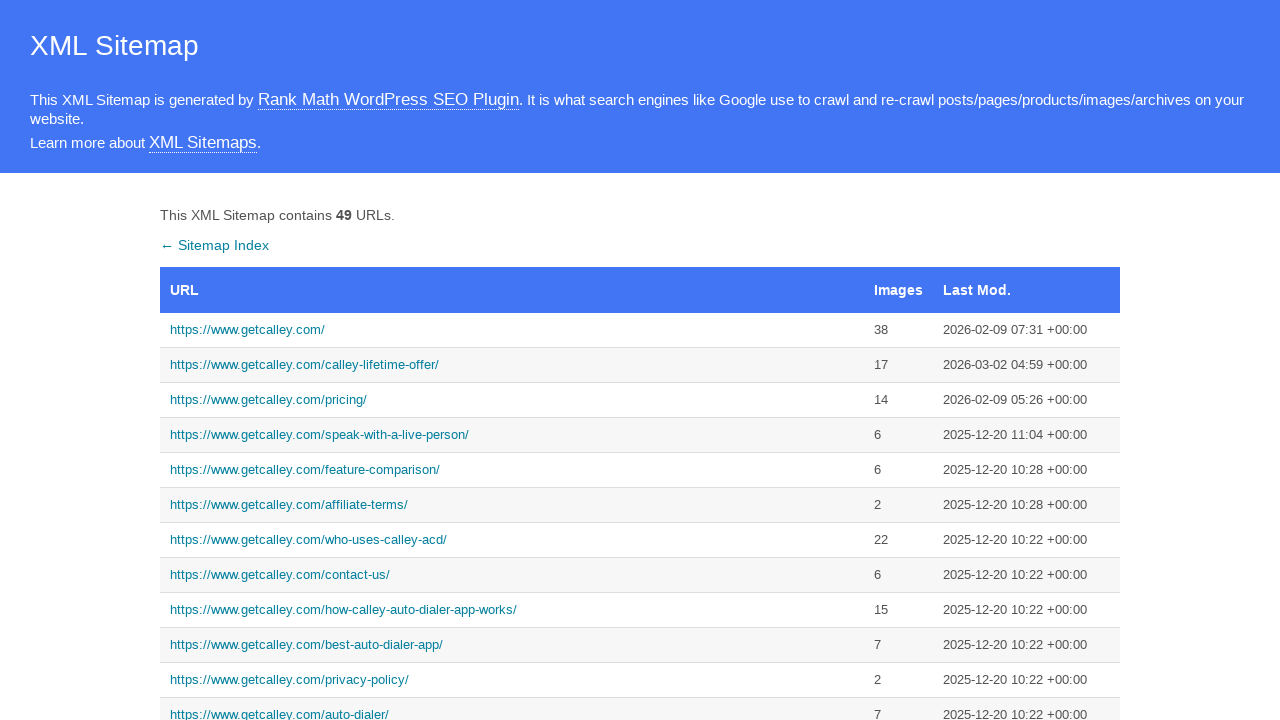

Clicked link to navigate to main website at (512, 330) on text=https://www.getcalley.com/
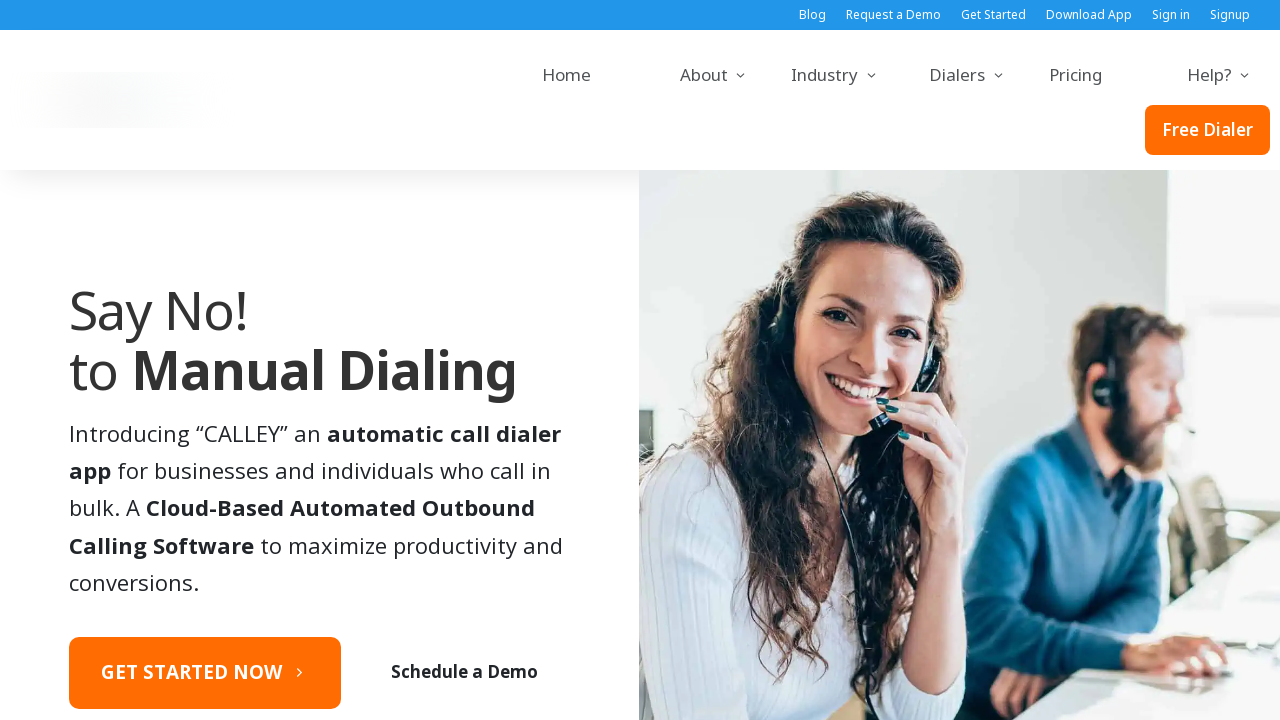

Resized browser window to mobile dimensions (360x640)
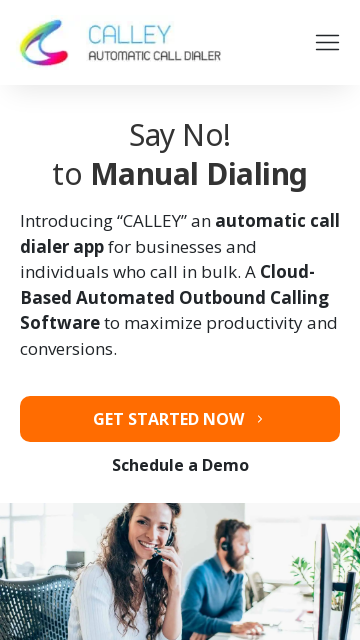

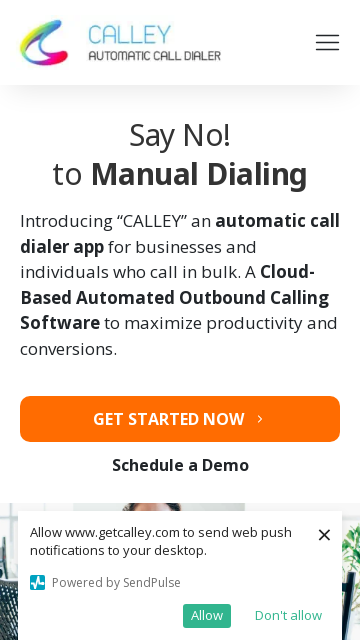